Searches through iframes for a registration form with "Đăng ký ngay" button, fills name and phone fields, and submits the form

Starting URL: https://mediamart.vn/

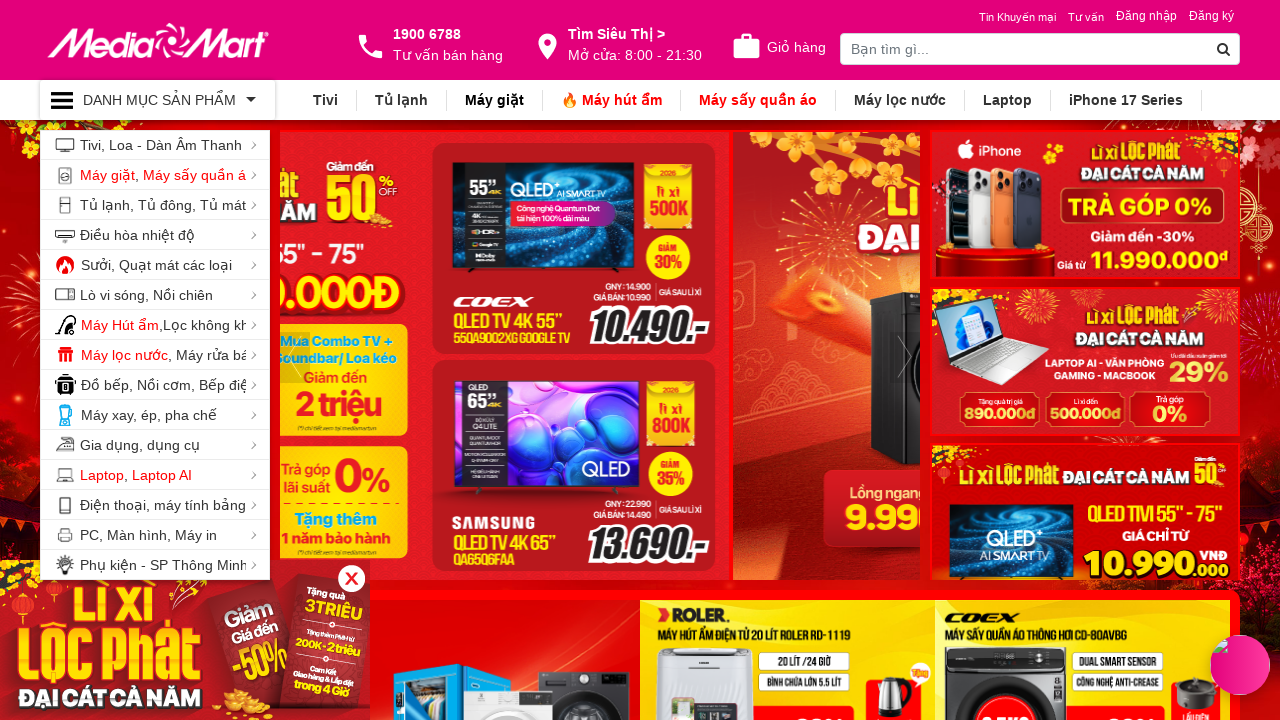

Waited 5 seconds for page to load
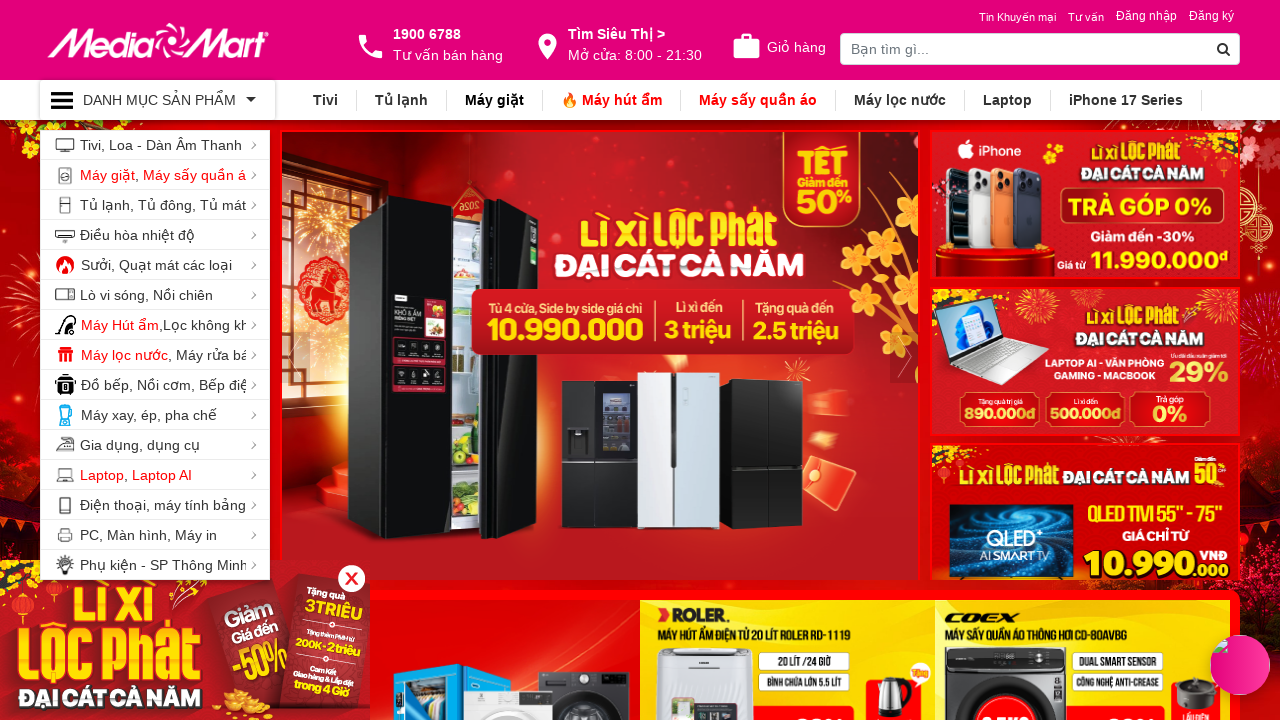

Retrieved all frames from page
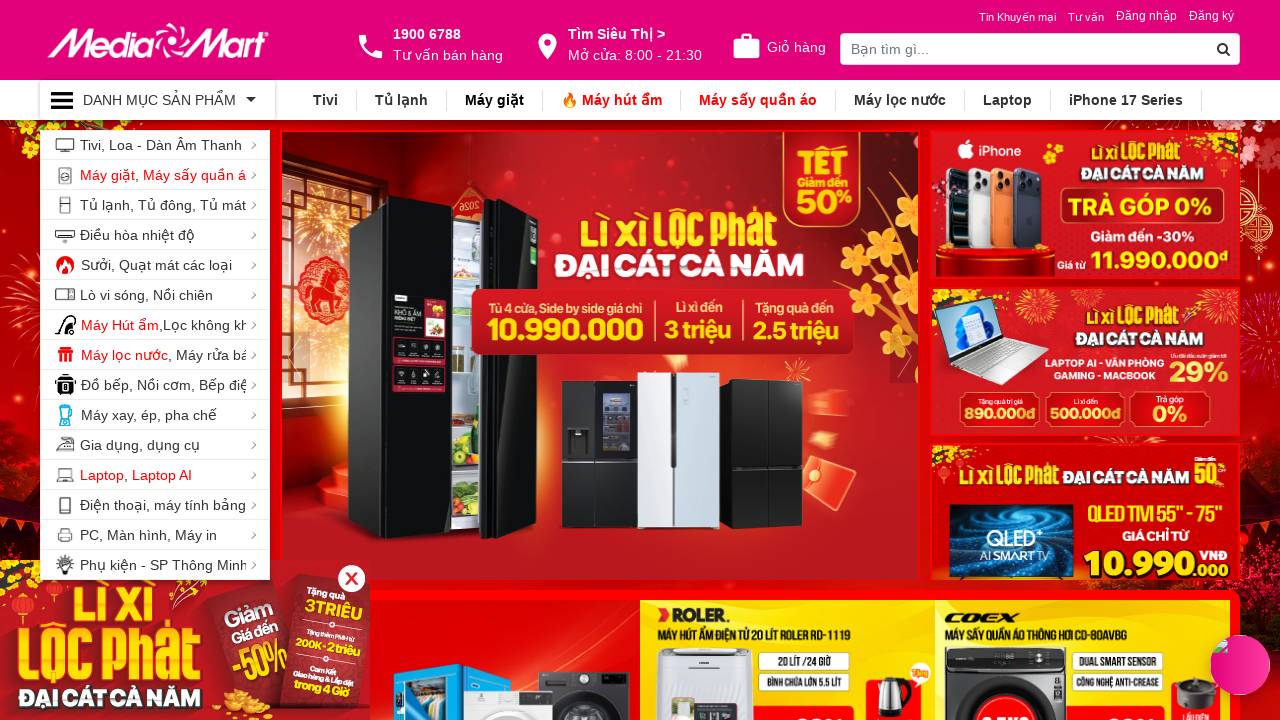

Checked iframe for 'Đăng ký ngay' button
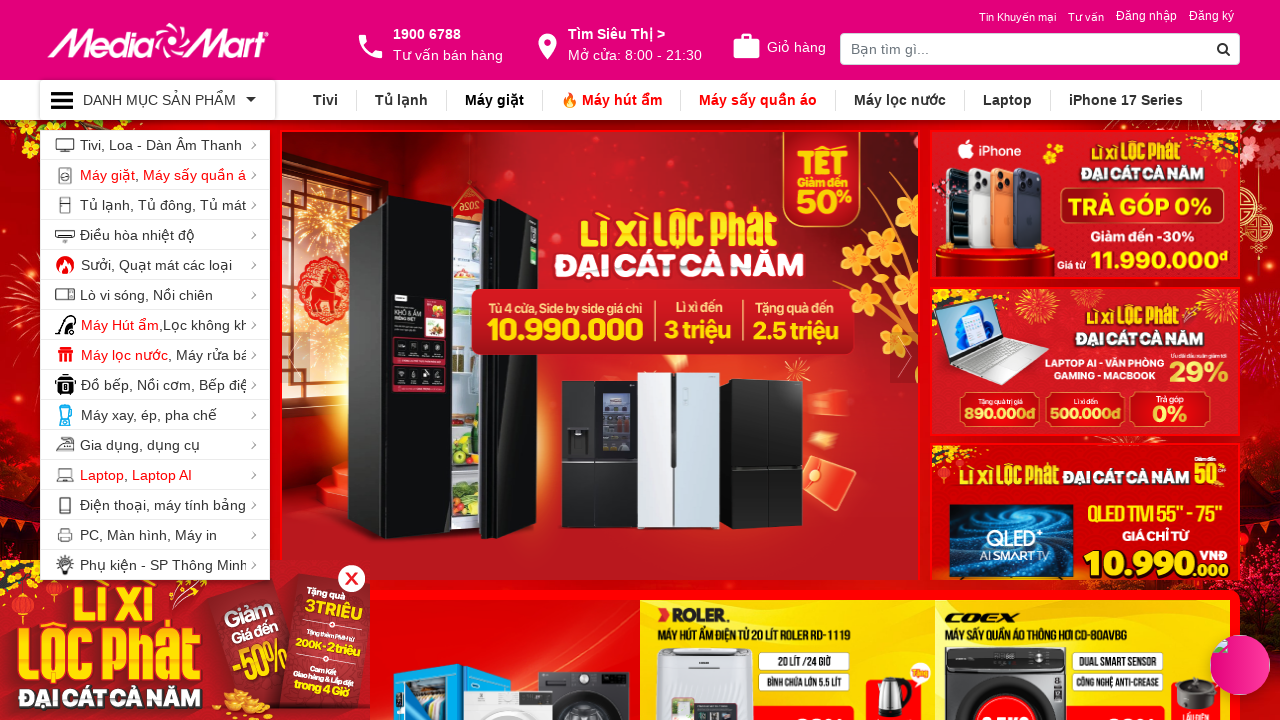

Checked iframe for 'Đăng ký ngay' button
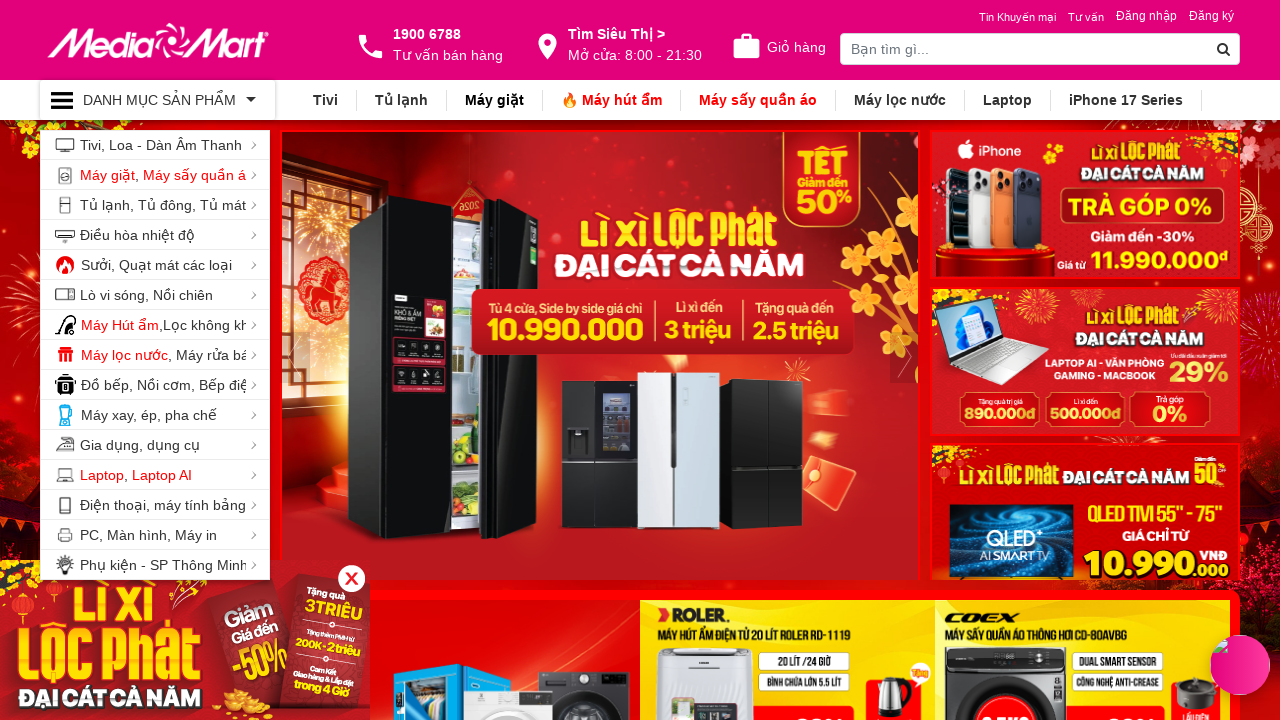

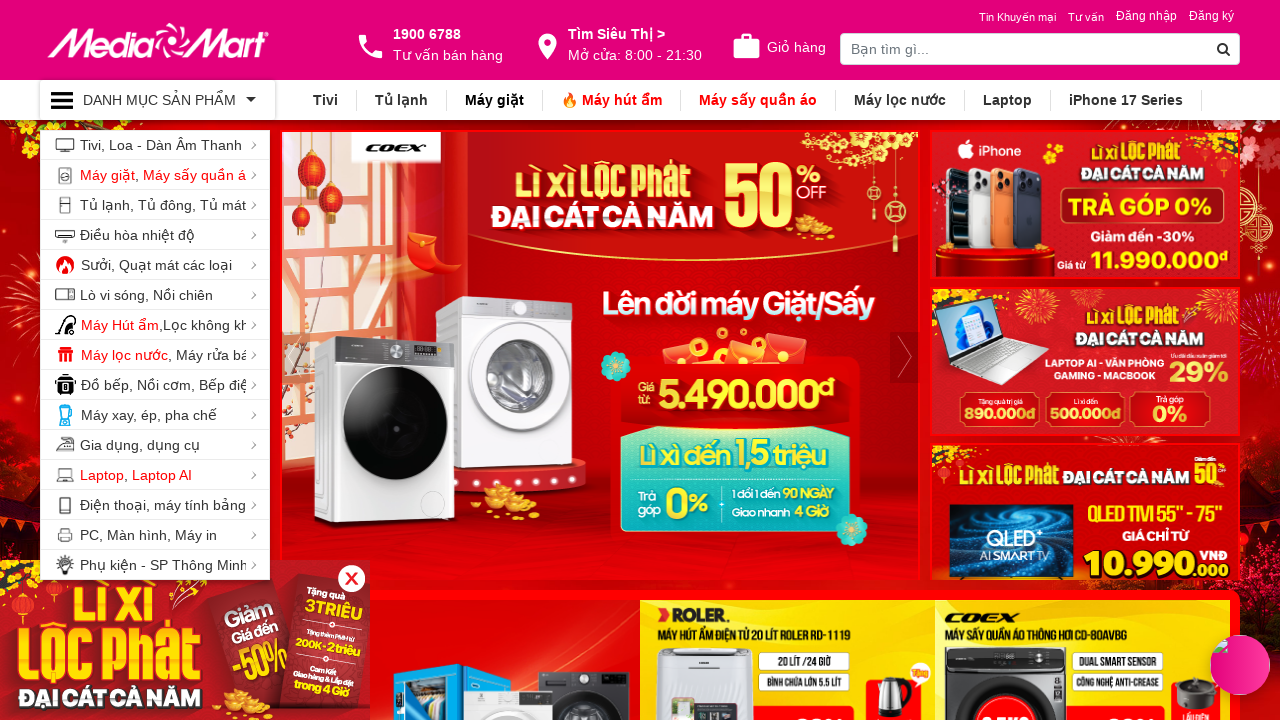